Tests finding a link by its calculated text value, clicking it to navigate to a form, then filling out personal information fields (first name, last name, city, country) and submitting the form.

Starting URL: http://suninjuly.github.io/find_link_text

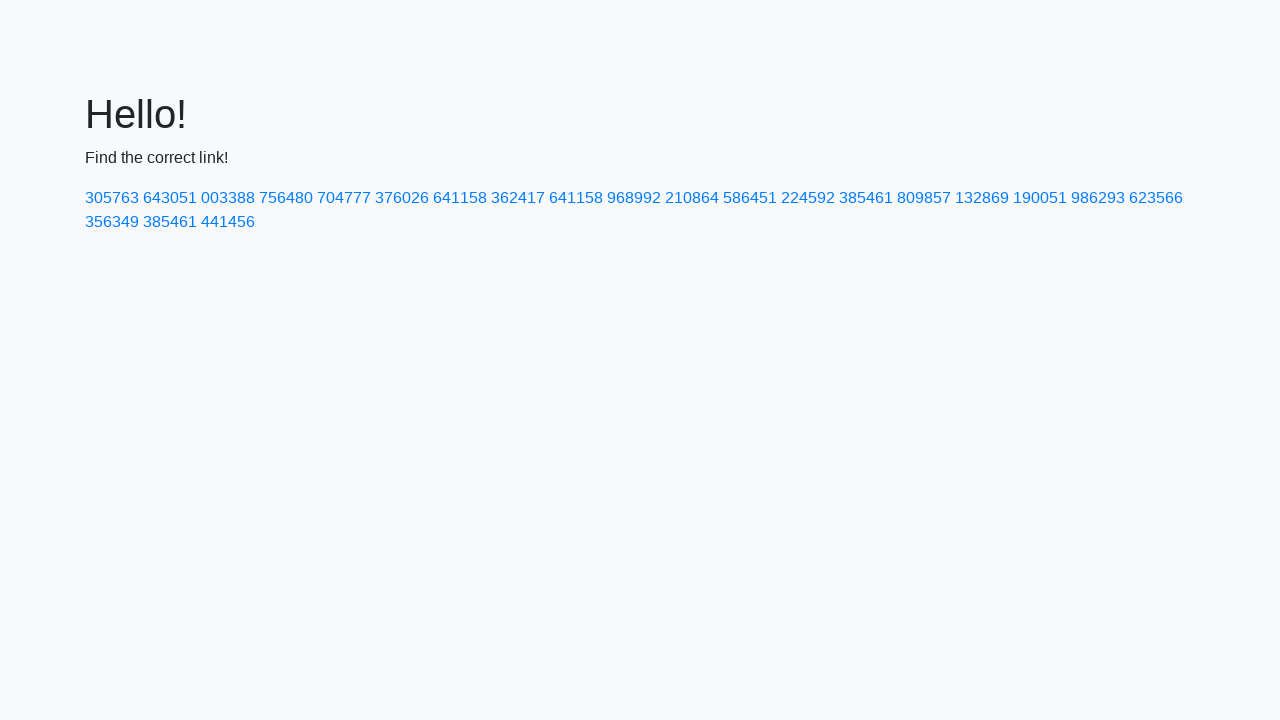

Clicked link with calculated text value '224592' to navigate to form at (808, 198) on text=224592
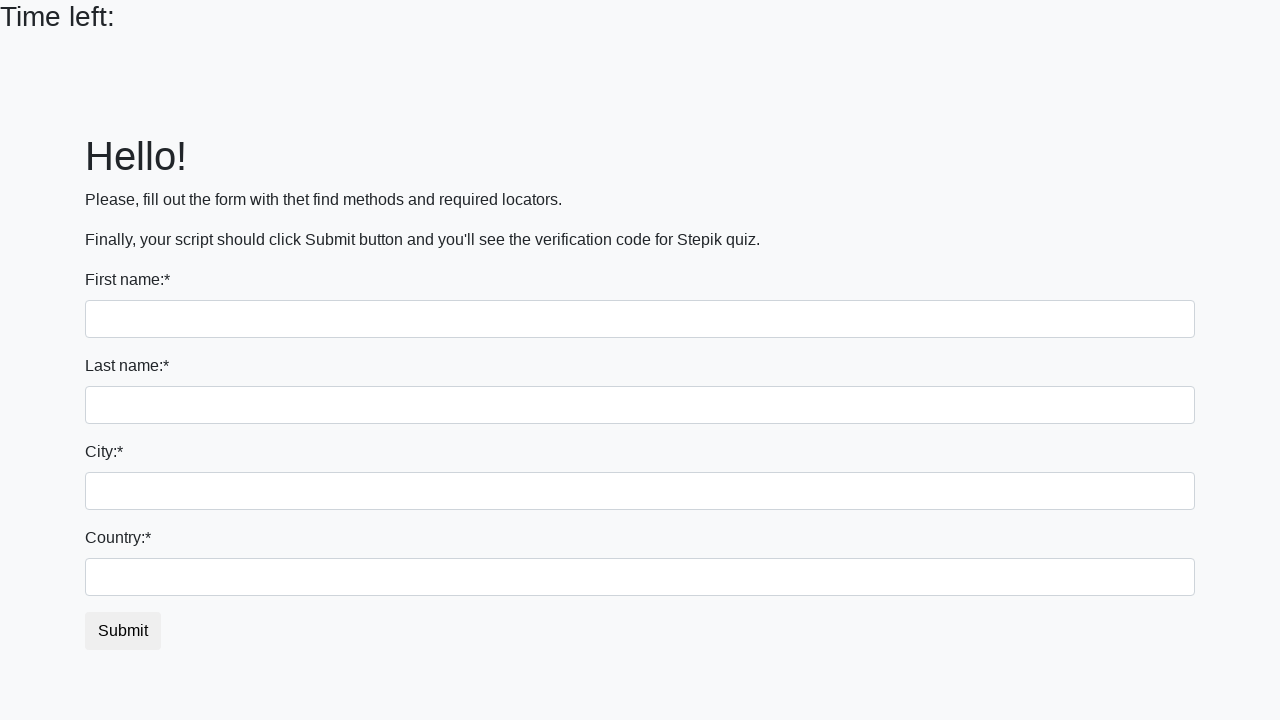

Filled first name field with 'Ivan' on input
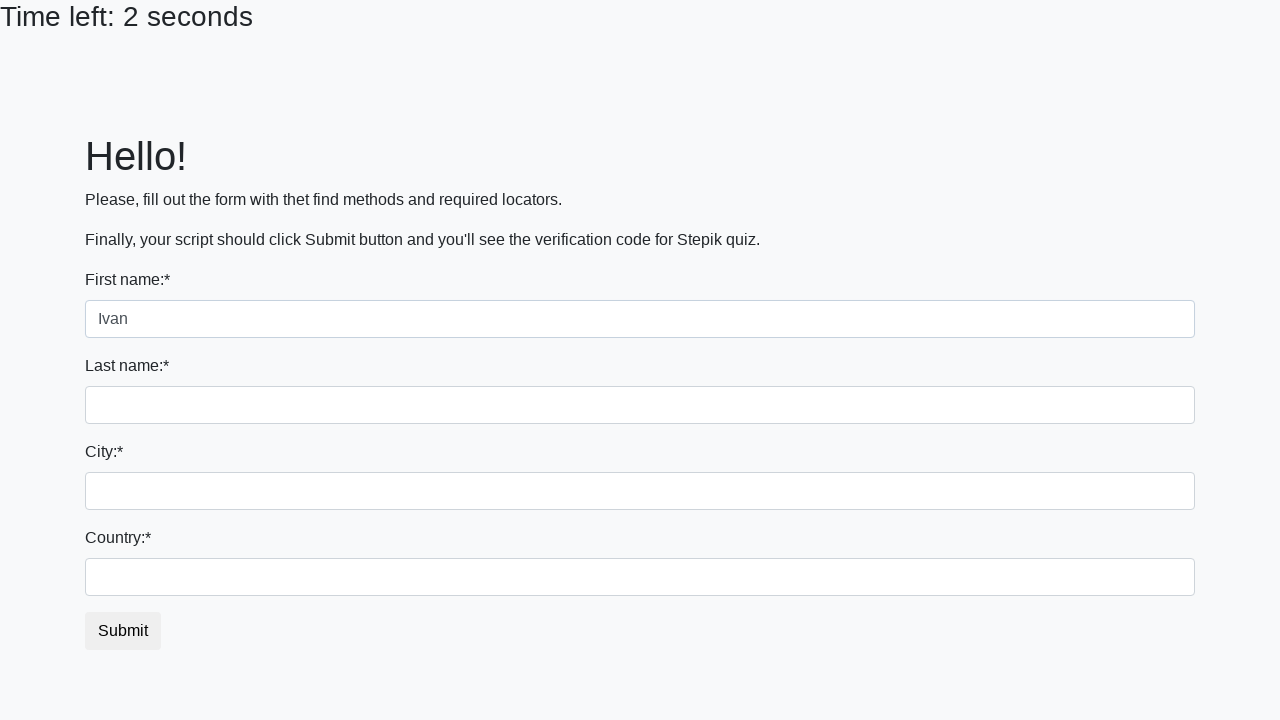

Filled last name field with 'Petrov' on input[name='last_name']
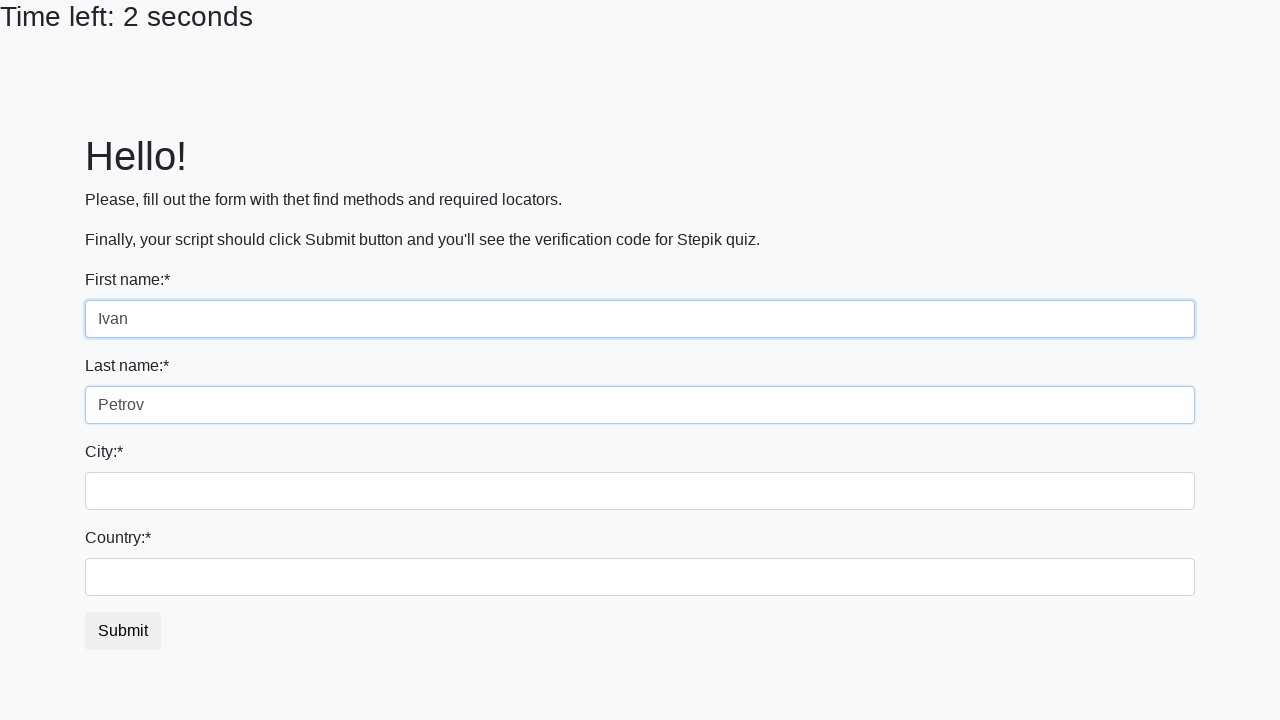

Filled city field with 'Smolensk' on .city
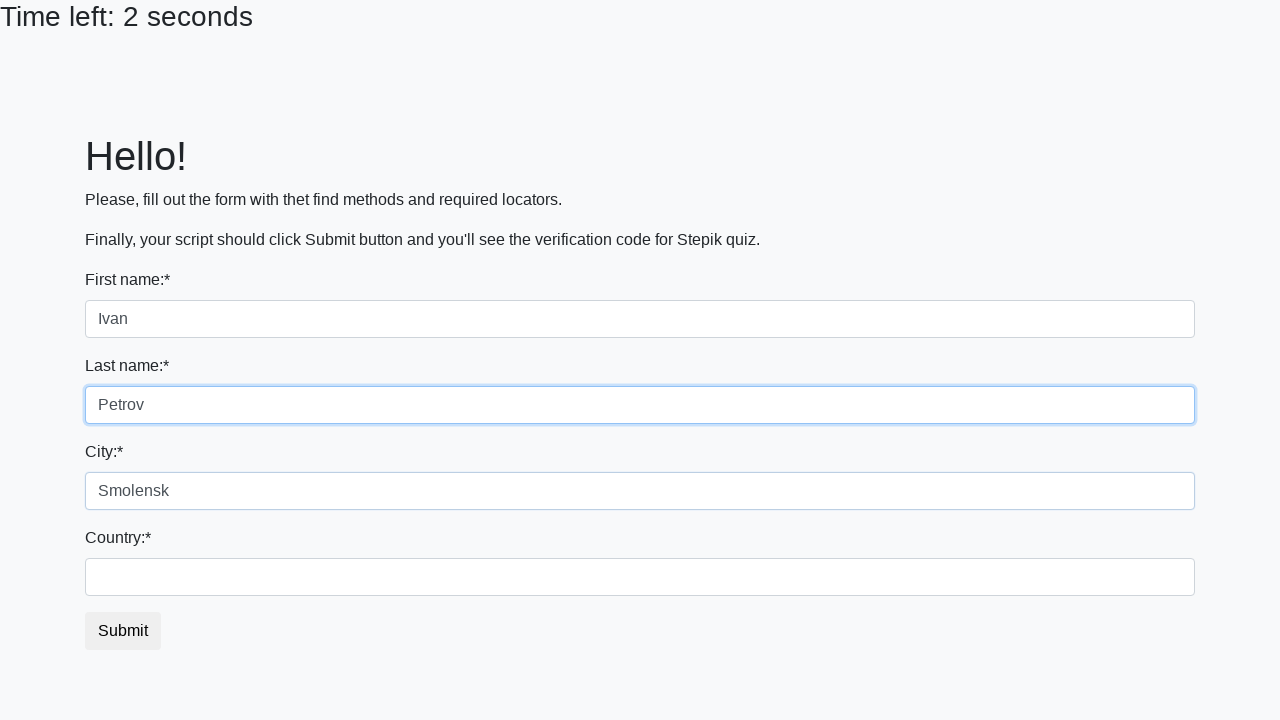

Filled country field with 'Russia' on #country
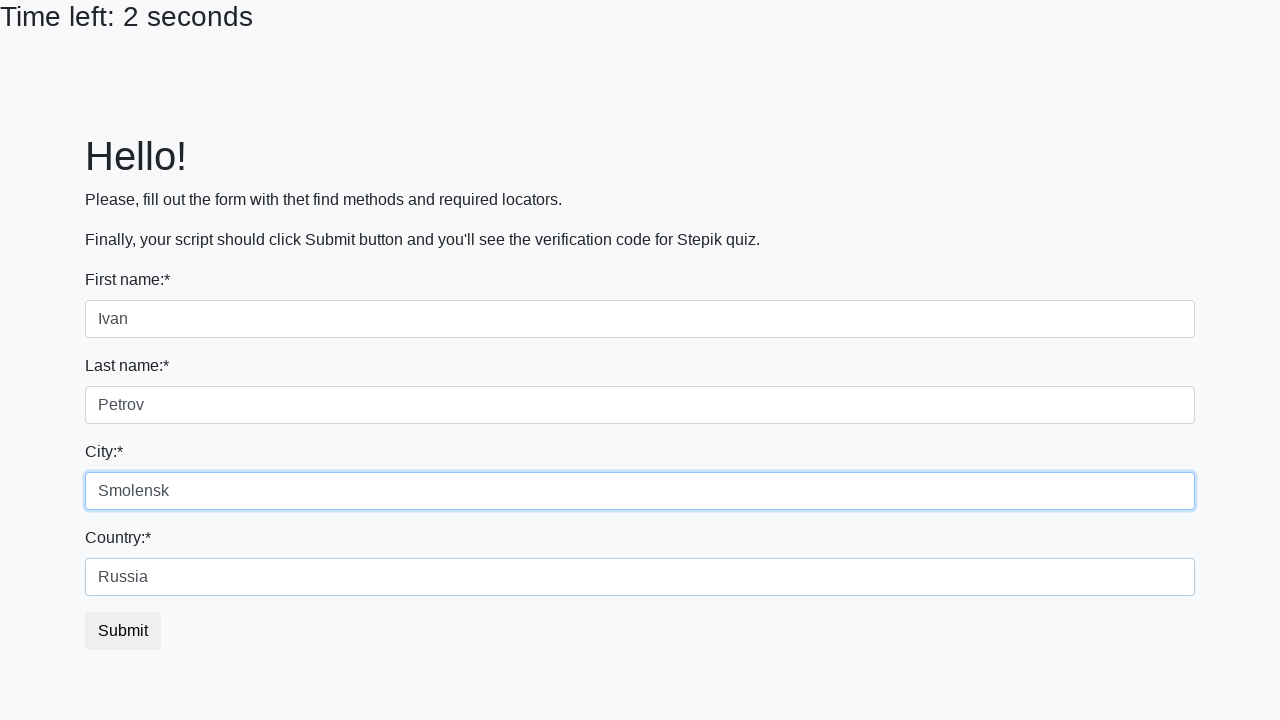

Clicked submit button to submit personal information form at (123, 631) on button.btn
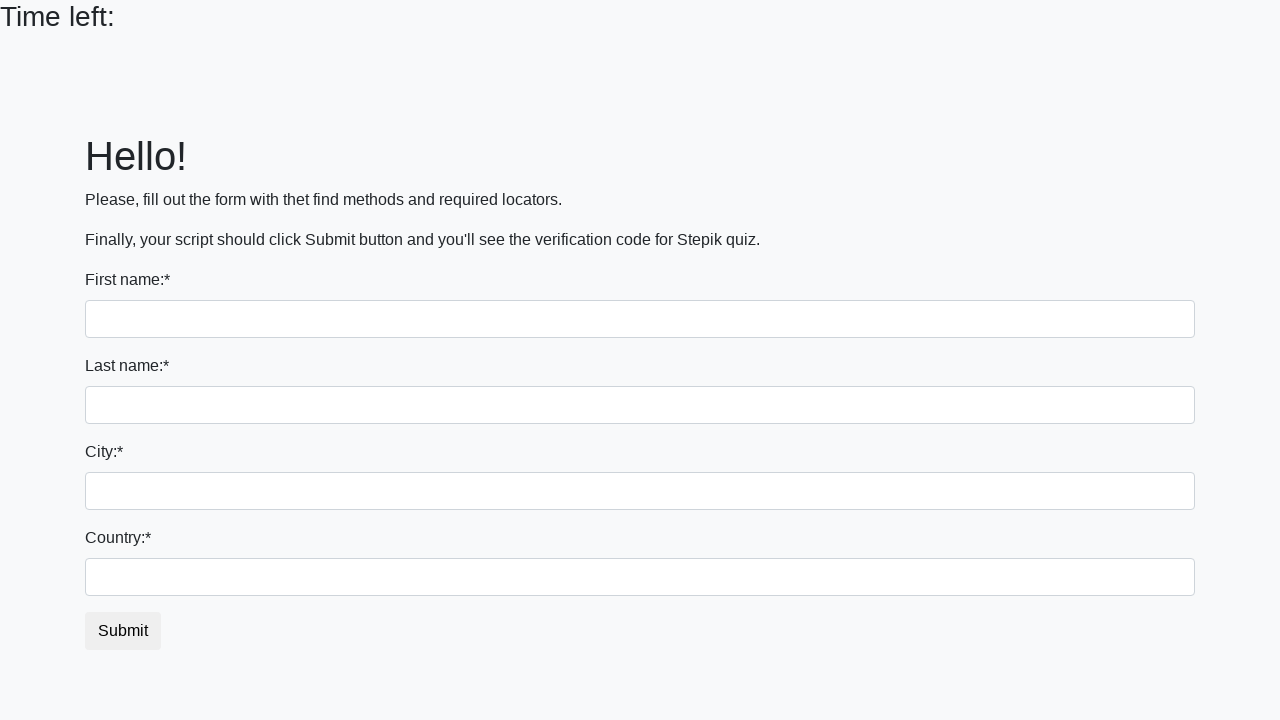

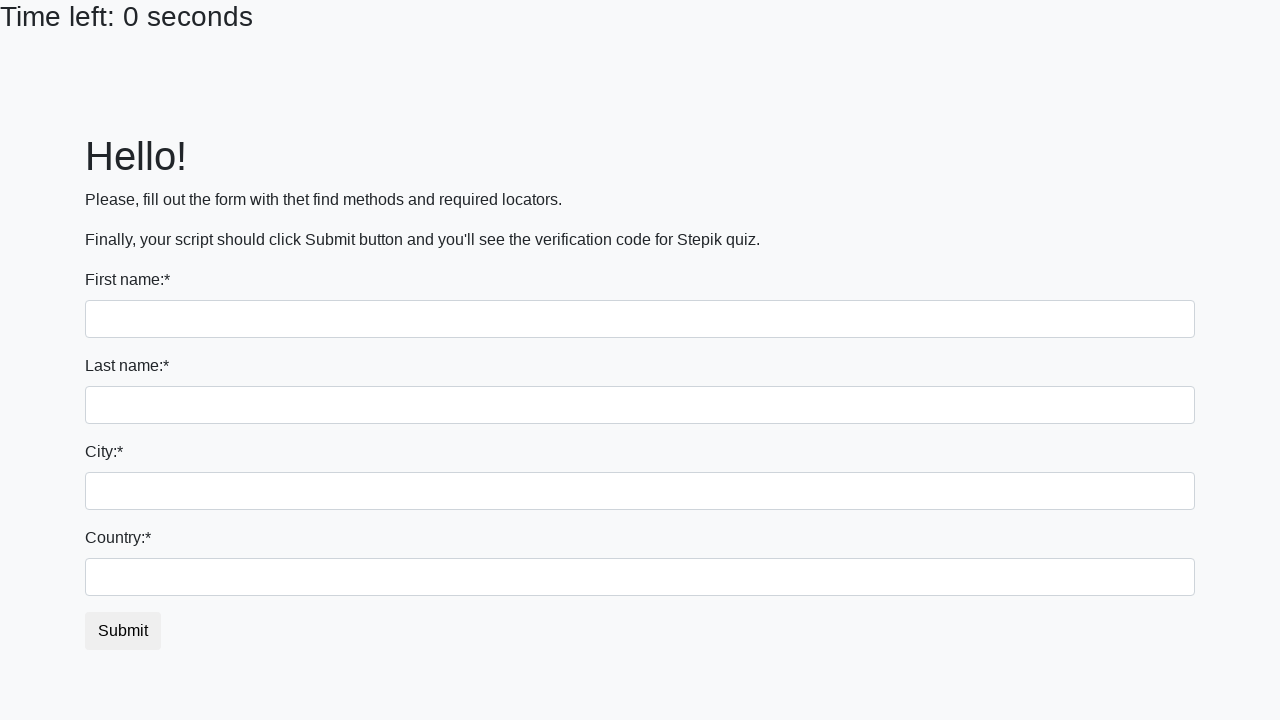